Tests exit intent functionality by navigating to the page, triggering a mouseleave event via JavaScript to simulate the user leaving the browser window, and verifying the modal appears.

Starting URL: https://the-internet.herokuapp.com/

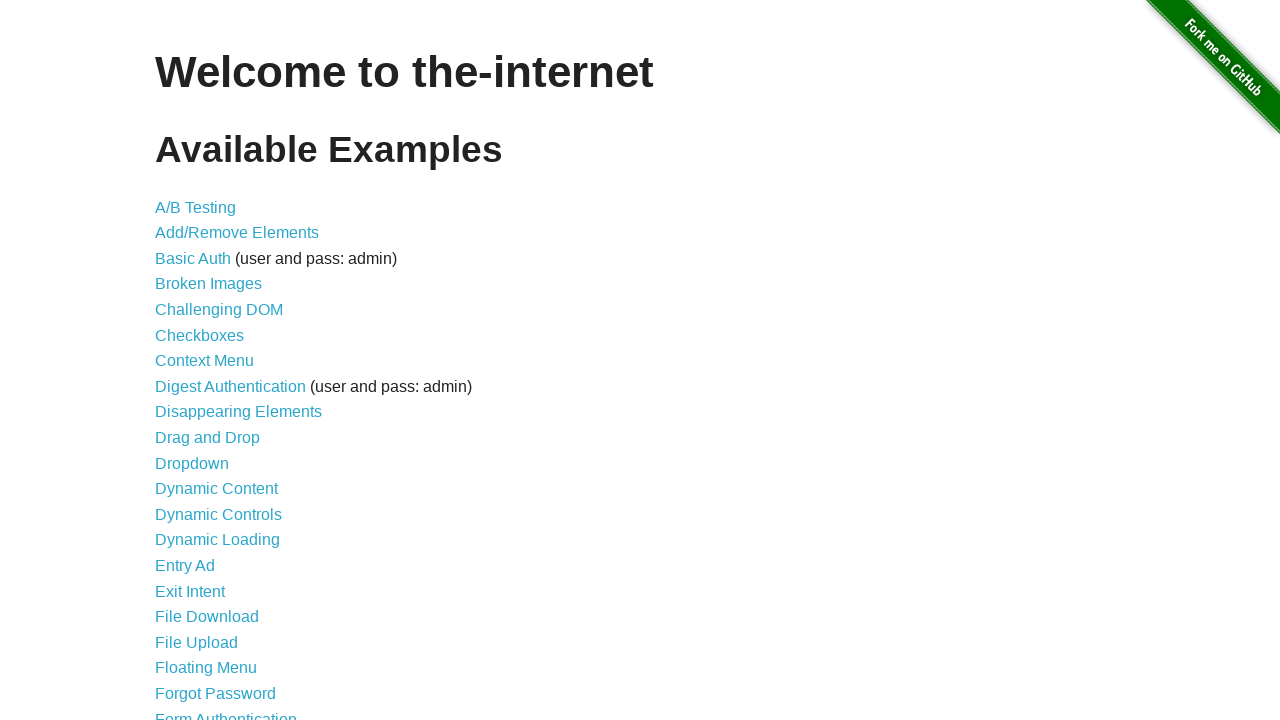

Clicked on Exit Intent link at (190, 591) on internal:role=link[name="Exit Intent"i]
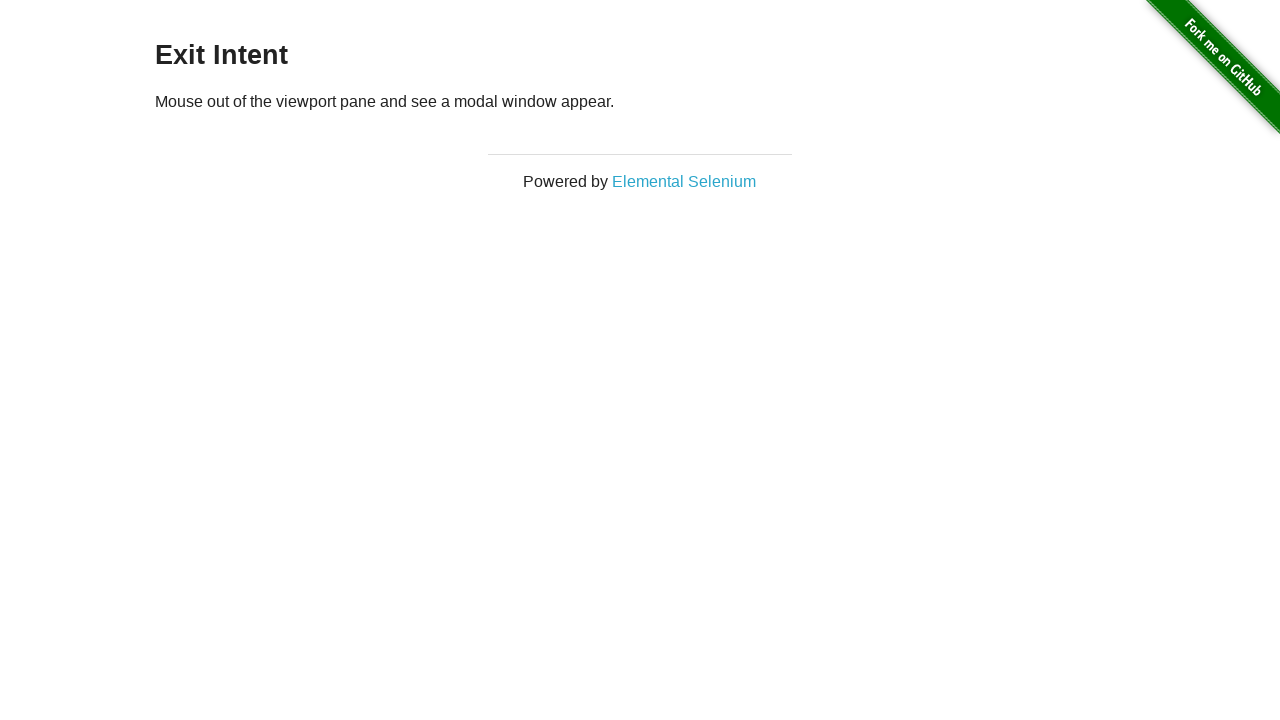

Exit Intent page loaded (networkidle)
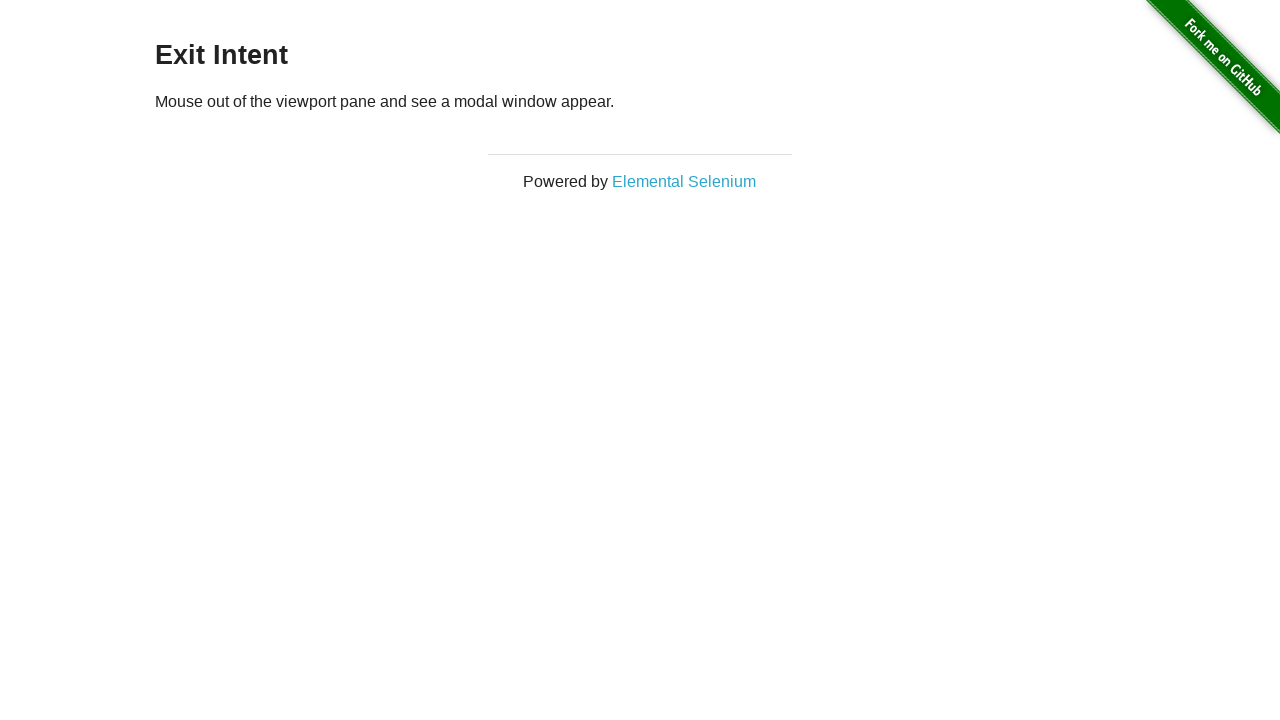

Triggered mouseleave event to simulate exit intent
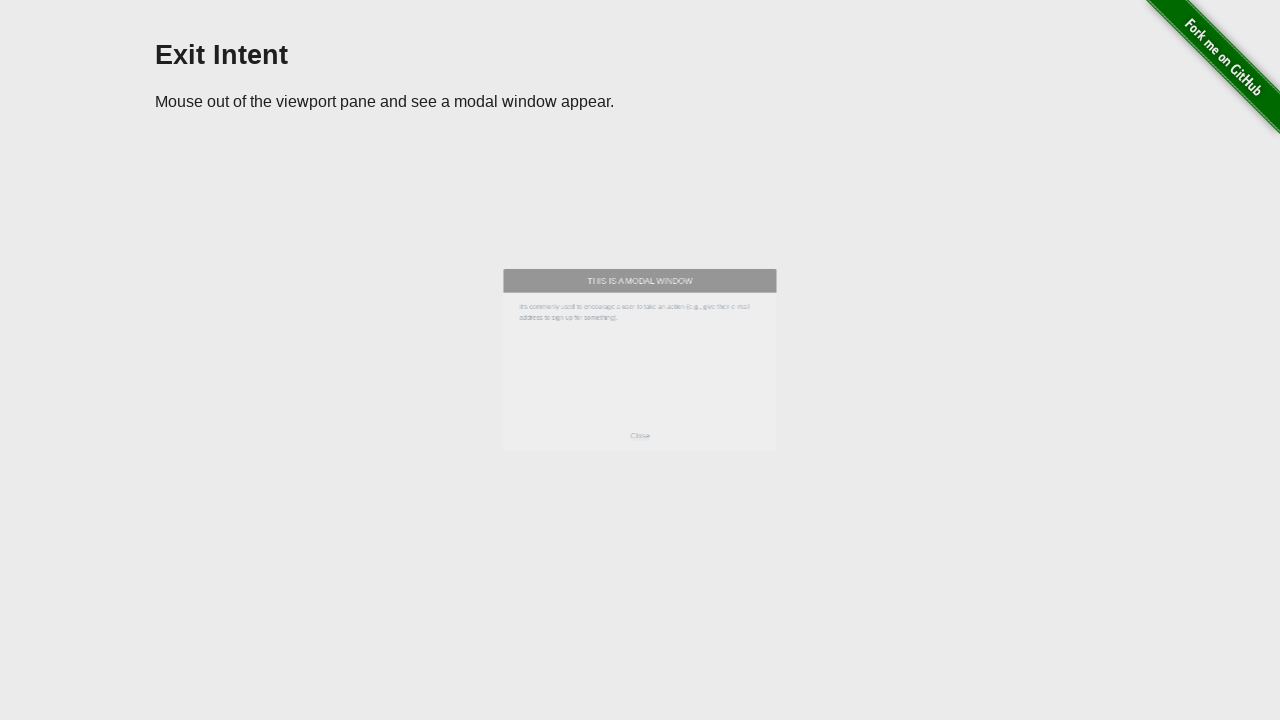

Exit intent modal window appeared
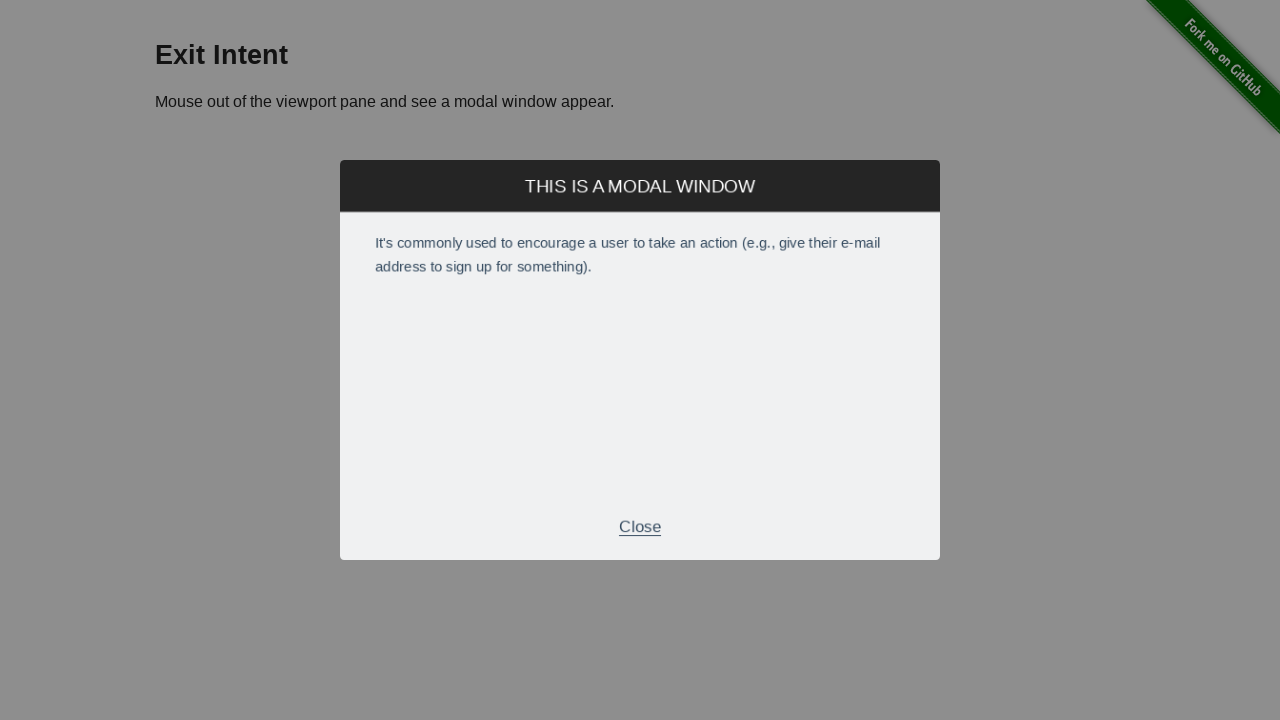

Clicked Close button on modal at (640, 527) on internal:text="Close"s
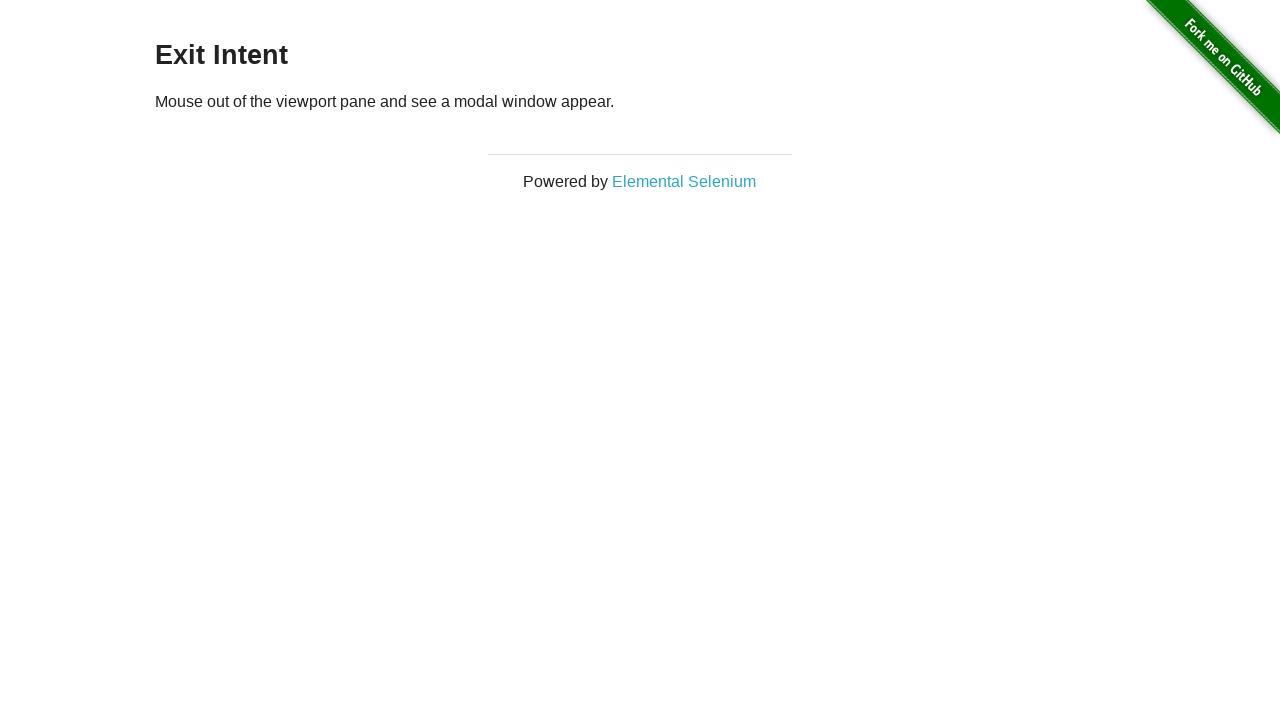

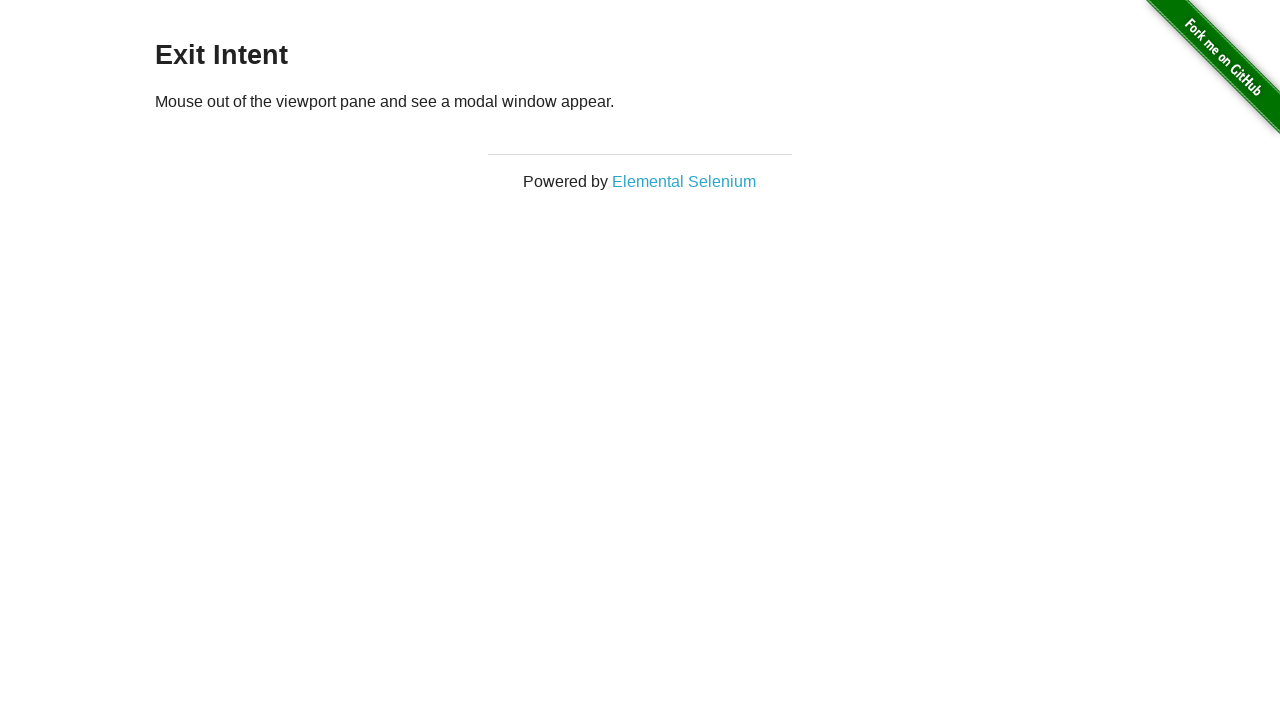